Tests double-click mouse action by moving to a specific offset position on the page and performing a double-click

Starting URL: https://www.plus2net.com/javascript_tutorial/ondblclick-demo2.php

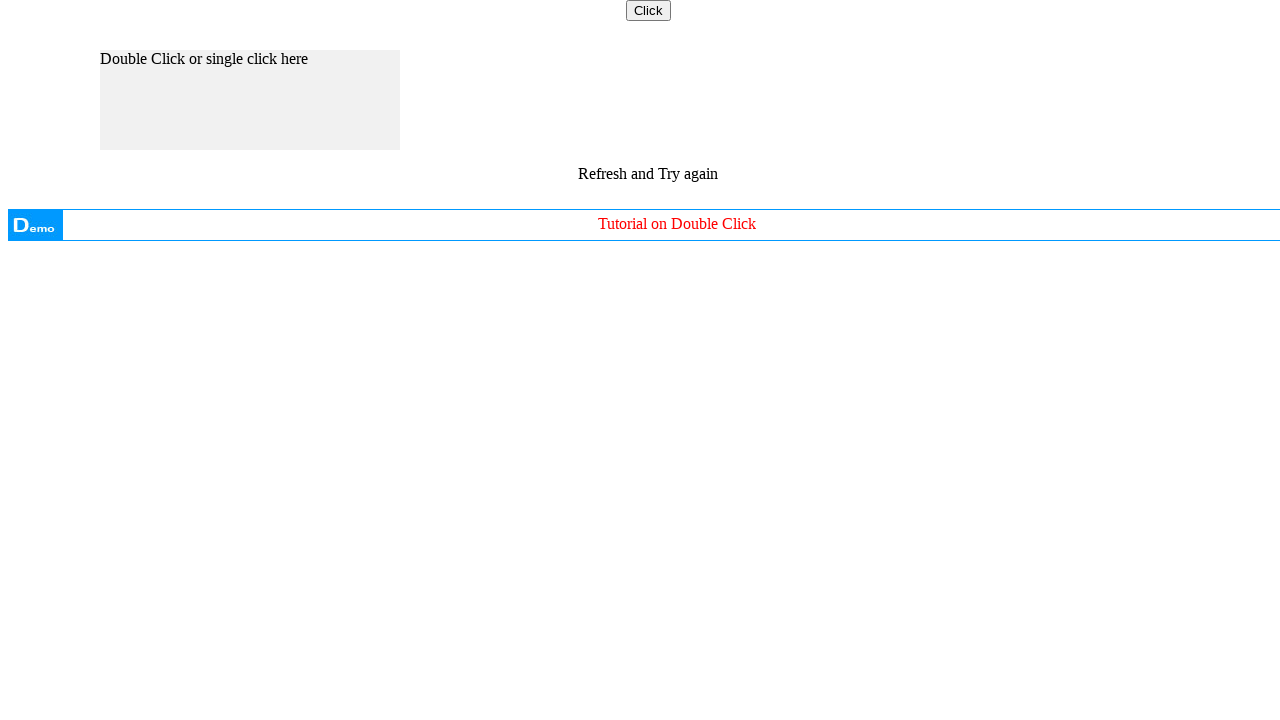

Navigated to double-click demo page
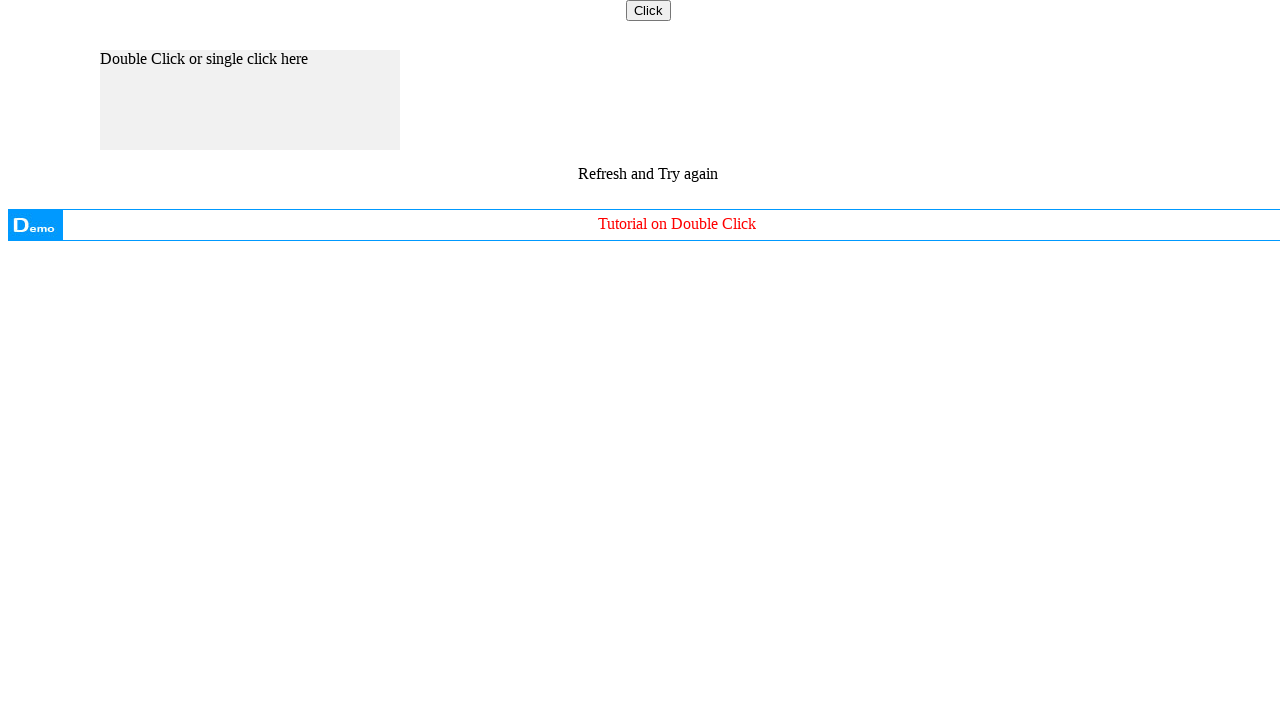

Moved mouse to offset position (200, 100) at (200, 100)
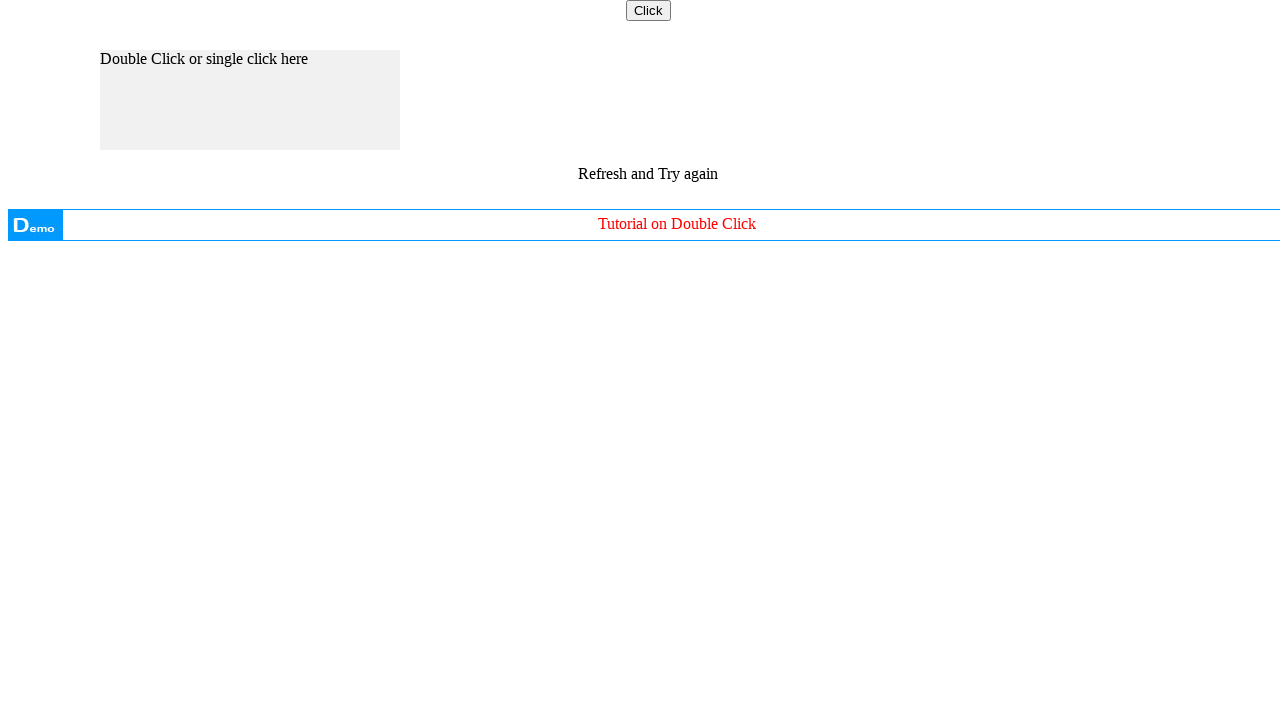

Performed double-click at offset position (200, 100)
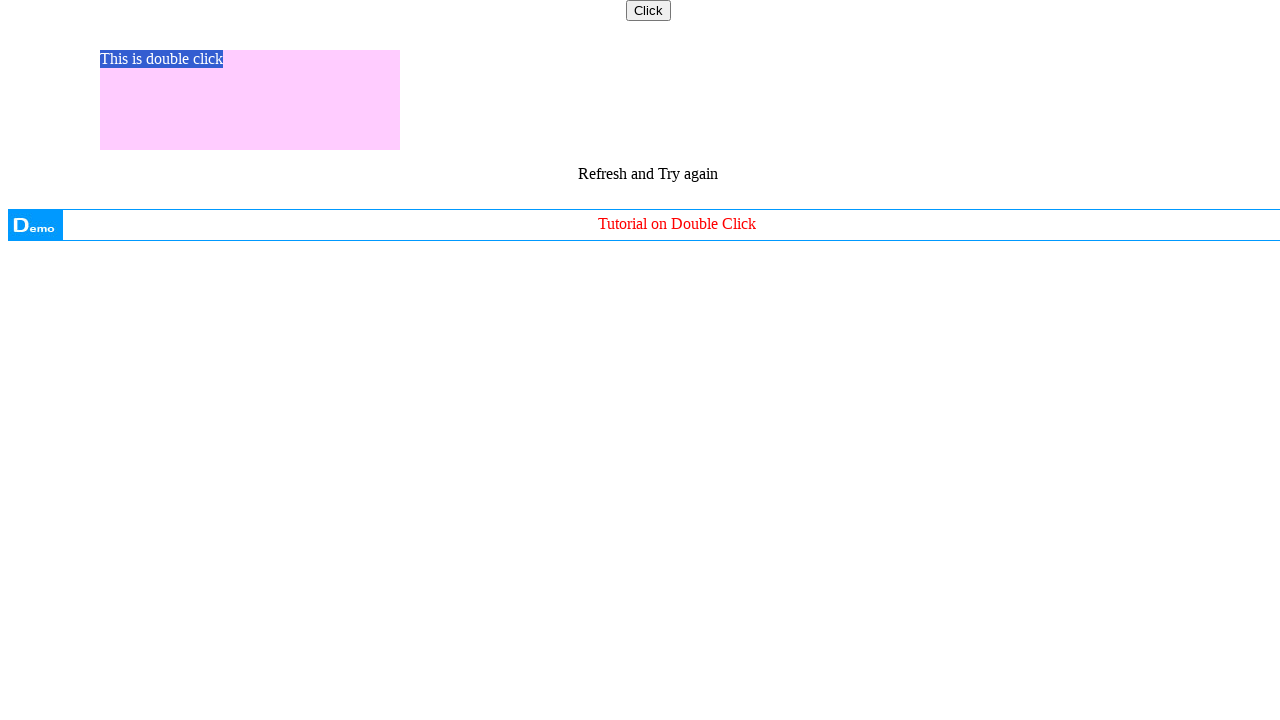

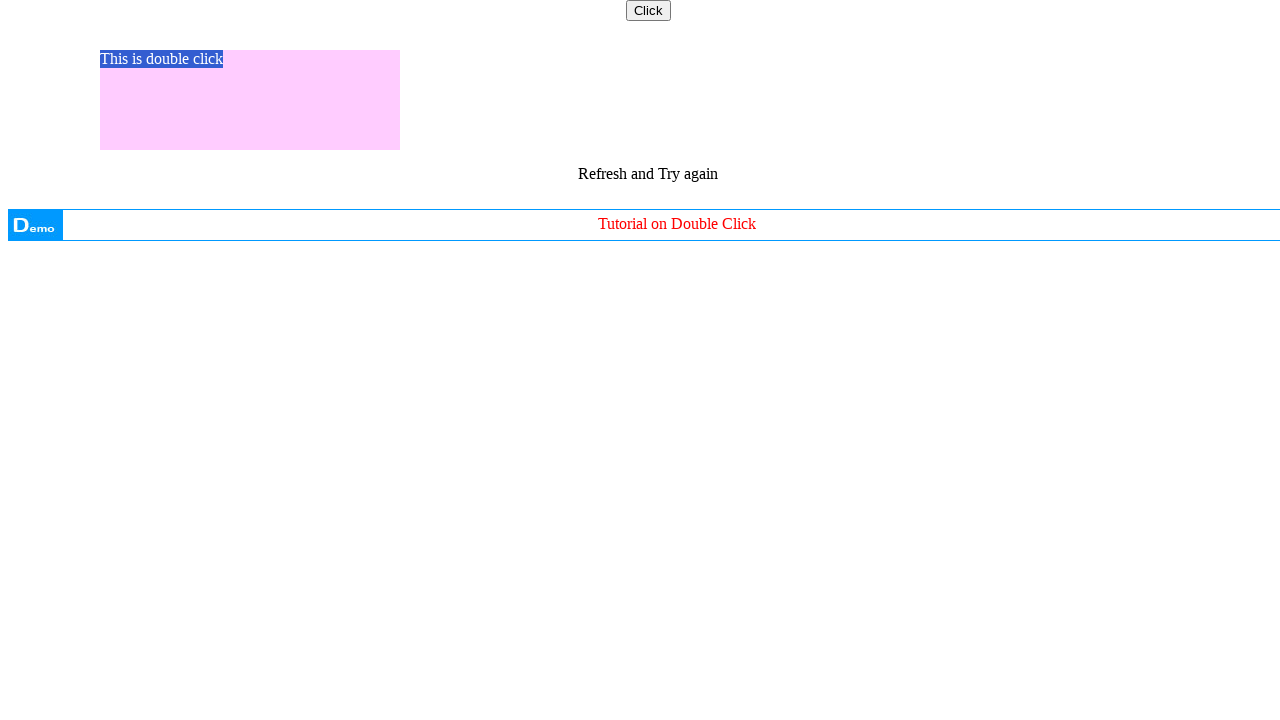